Tests checkbox functionality by clicking on a checkbox and submitting the form, then verifying the success message

Starting URL: https://www.selenium.dev/selenium/web/web-form.html

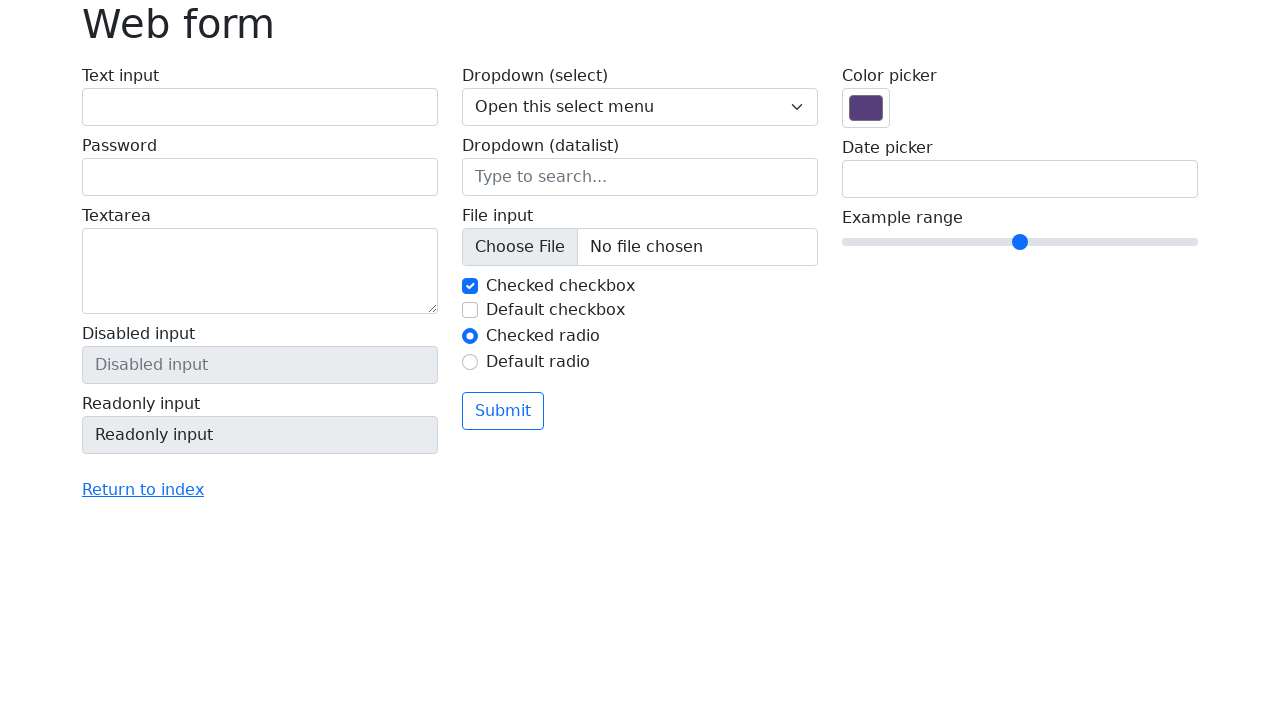

Navigated to web form page
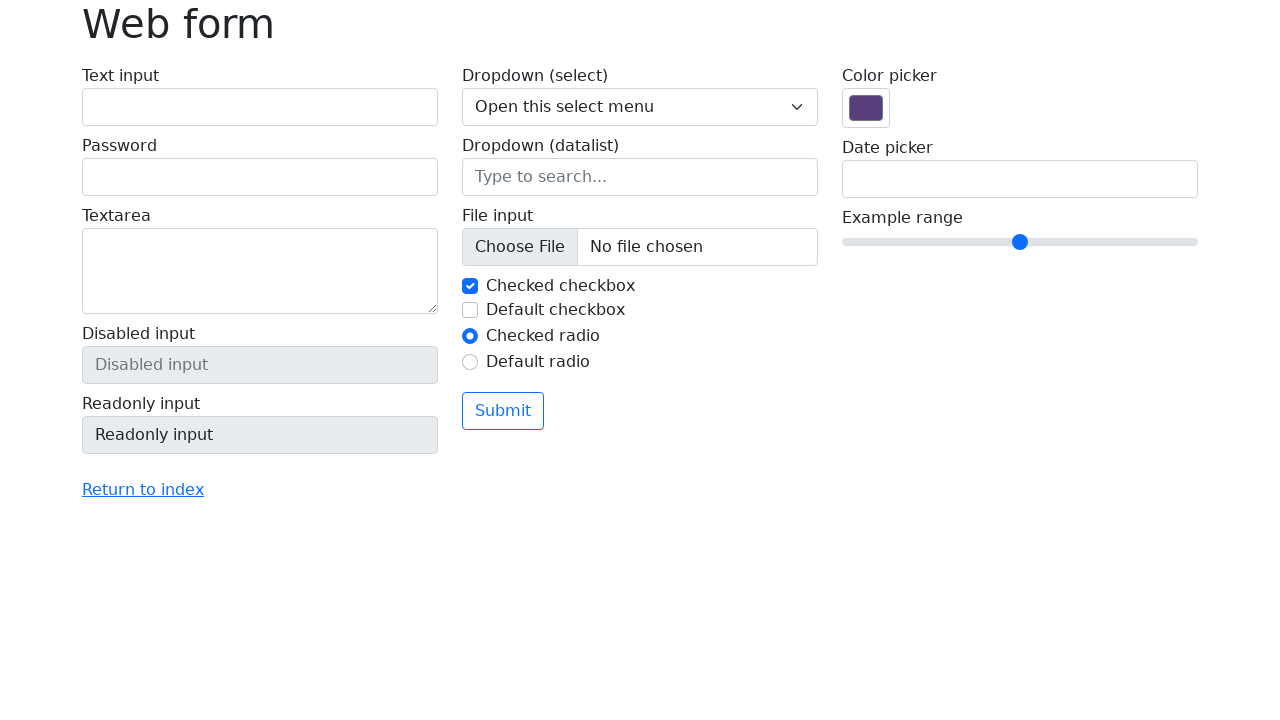

Clicked checkbox #my-check-2 at (470, 310) on #my-check-2
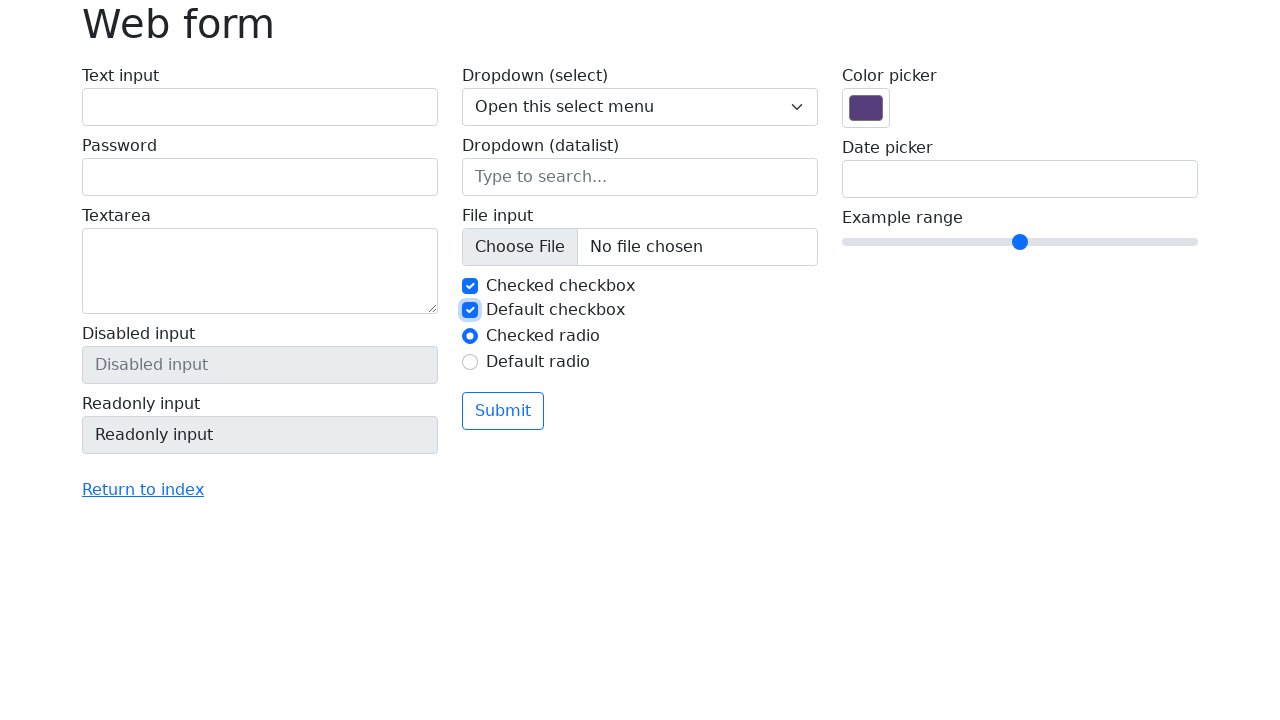

Clicked submit button at (503, 411) on button.btn.btn-outline-primary.mt-3
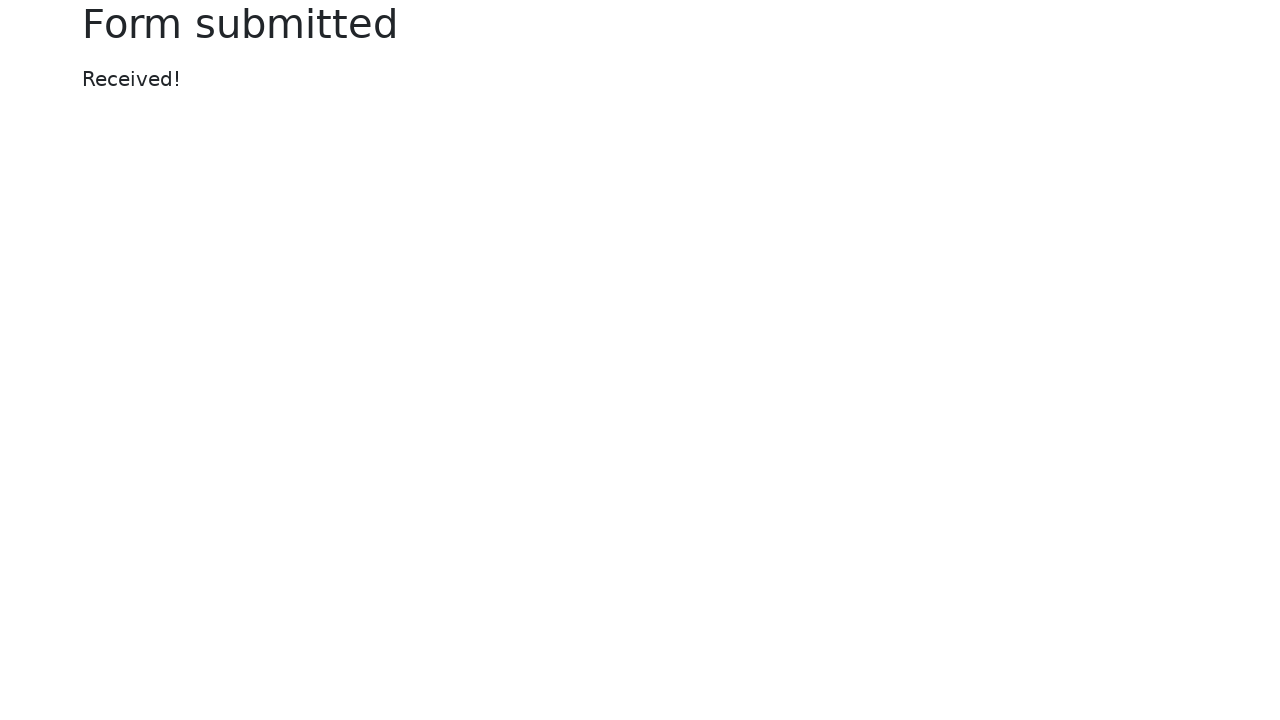

Success message appeared
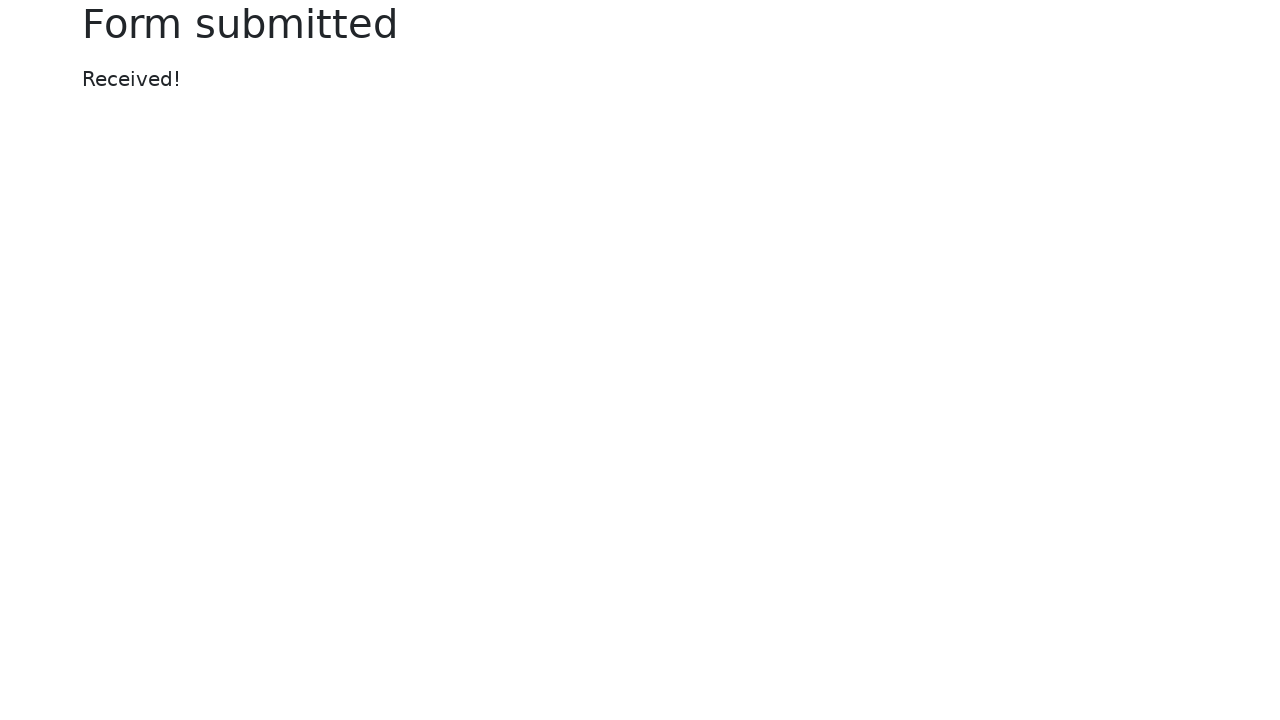

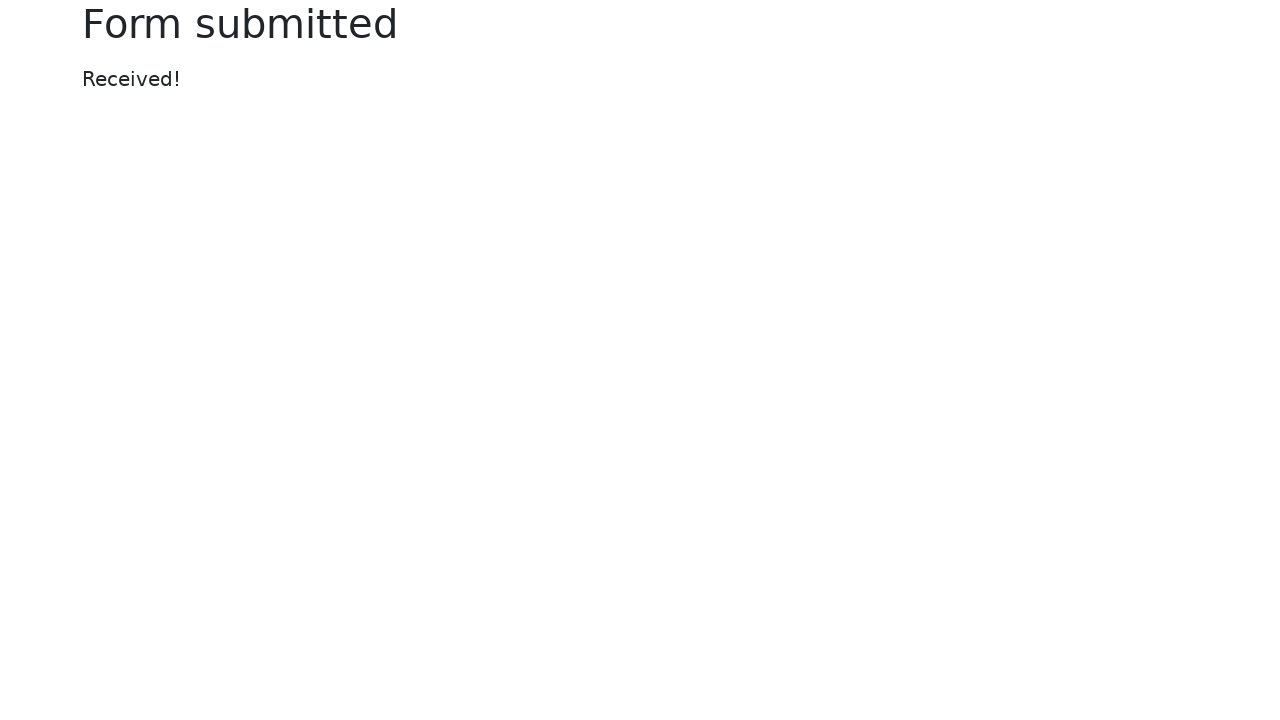